Navigates to an LMS homepage, clicks on "All Courses" link, and verifies that course listings are displayed on the page.

Starting URL: https://alchemy.hguy.co/lms

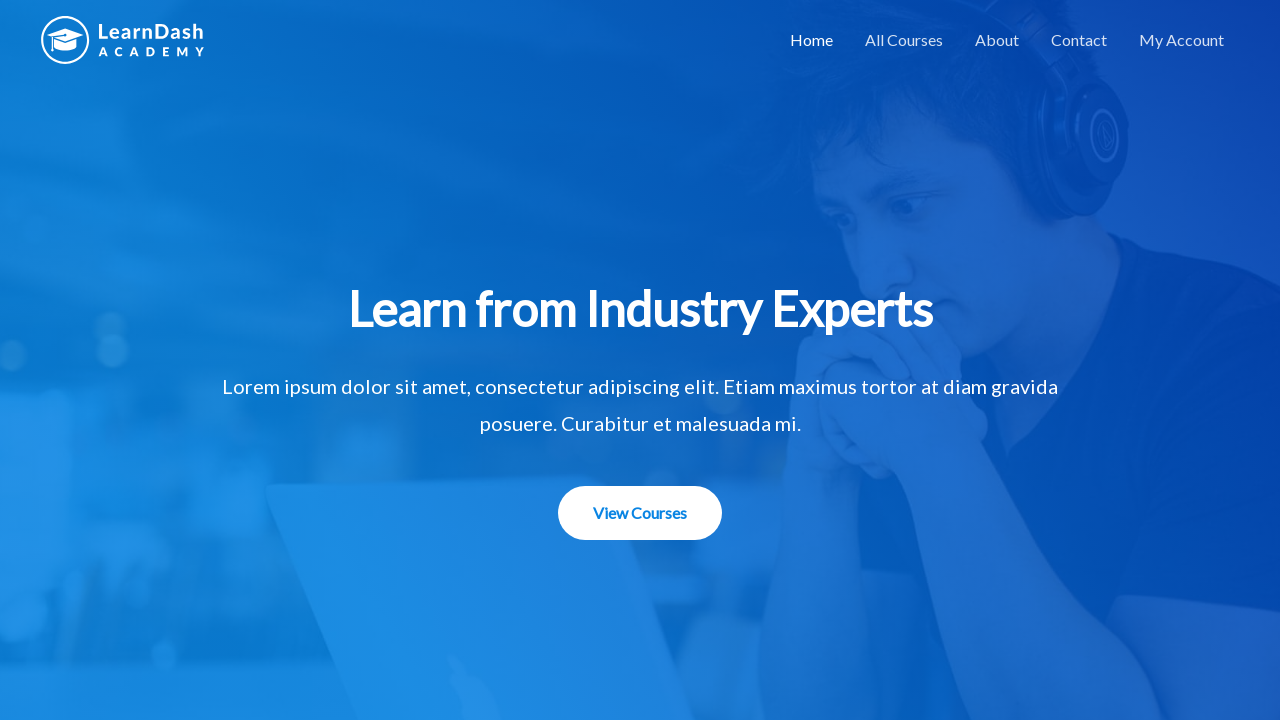

Clicked 'All Courses' link at (904, 40) on text=All Courses
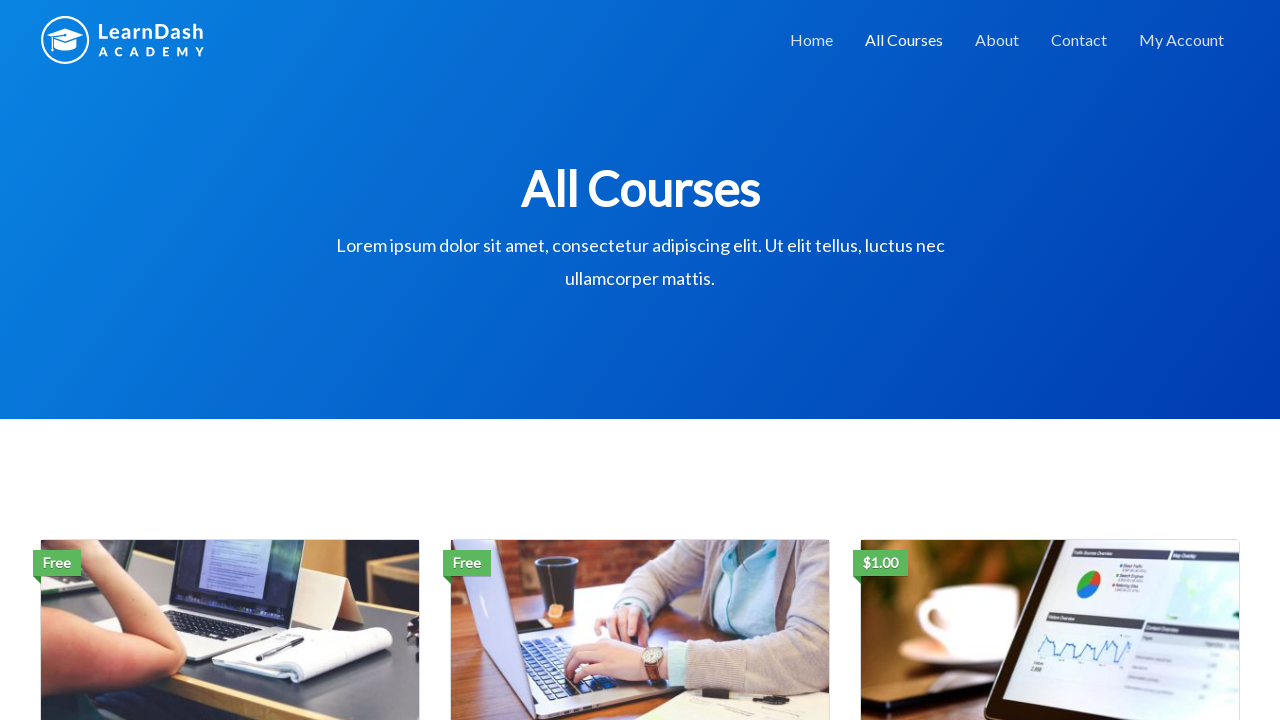

Course listings loaded on the page
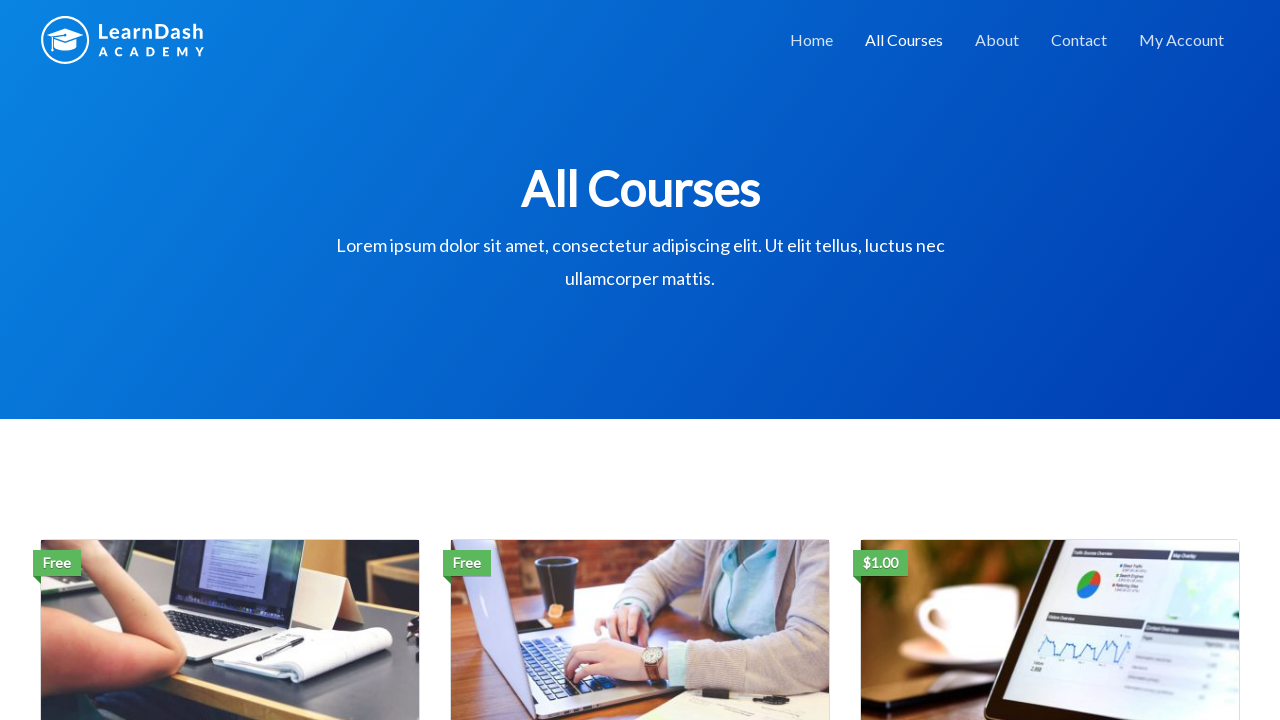

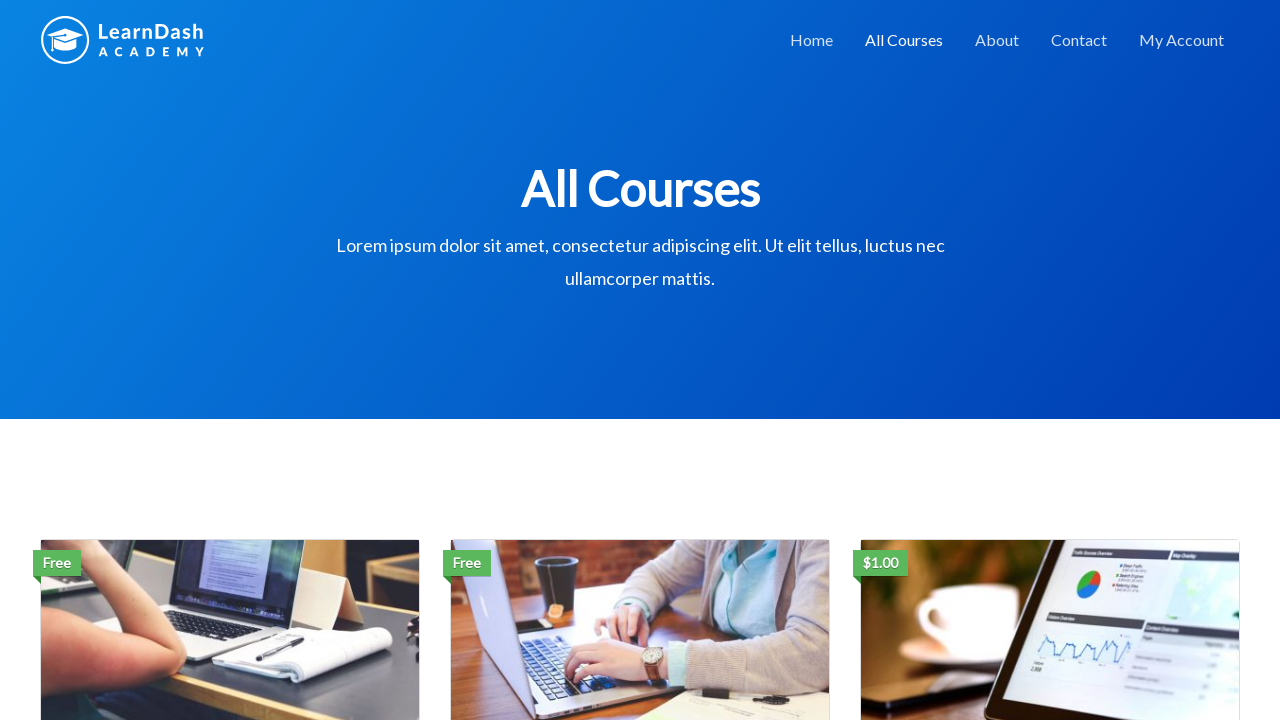